Tests JavaScript confirmation dialog by clicking OK and Cancel buttons and verifying the displayed messages

Starting URL: http://automationbykrishna.com/

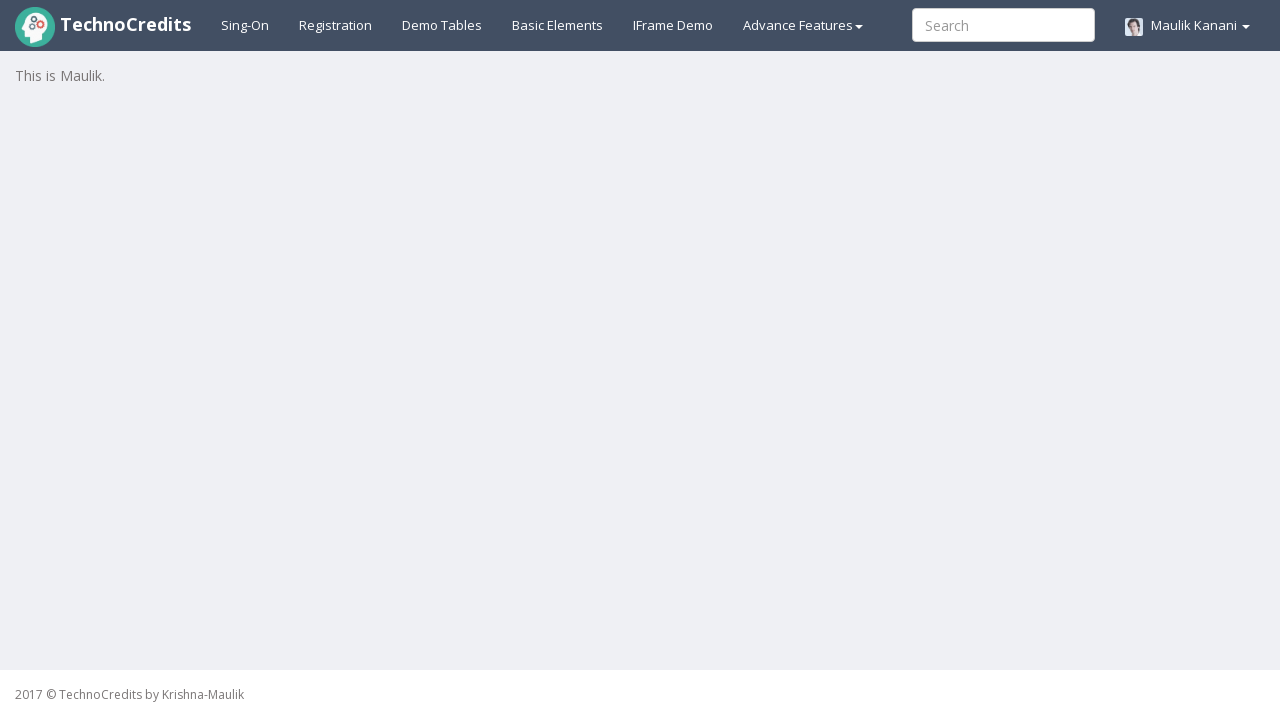

Clicked on basic elements section at (558, 25) on #basicelements
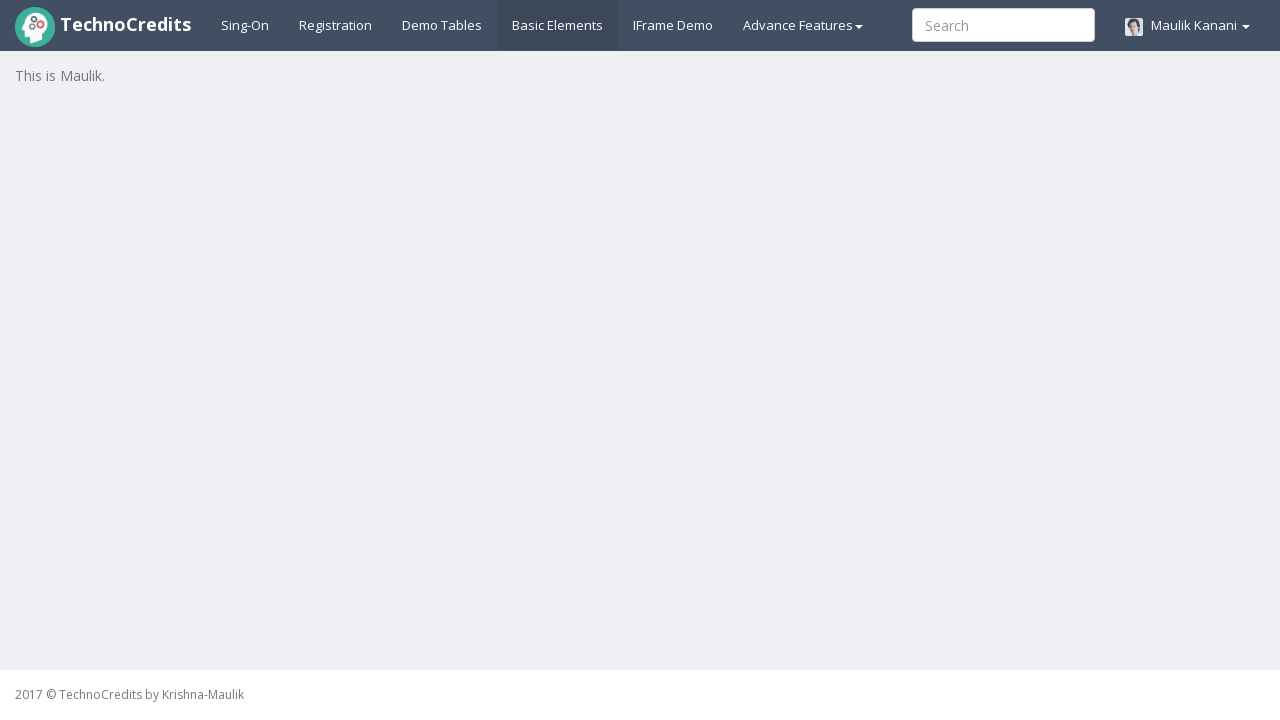

Waited 2 seconds for page to load
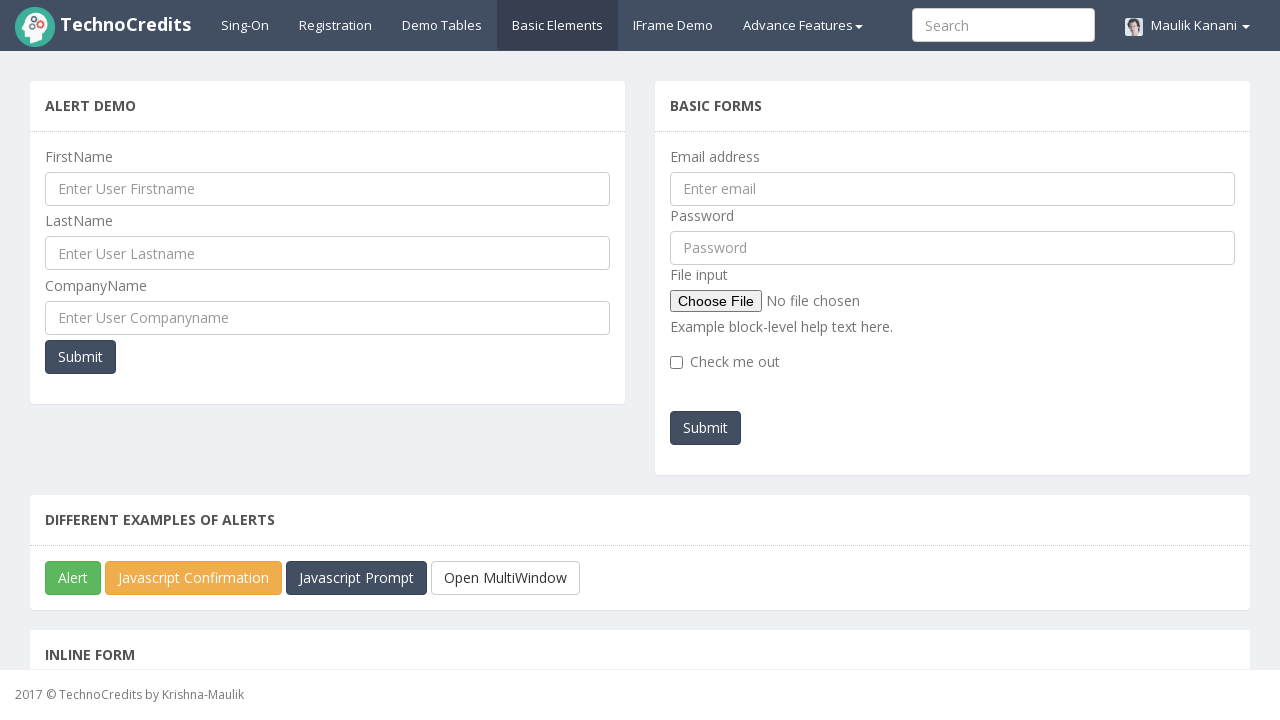

Clicked JavaScript confirmation box at (194, 578) on #javascriptConfirmBox
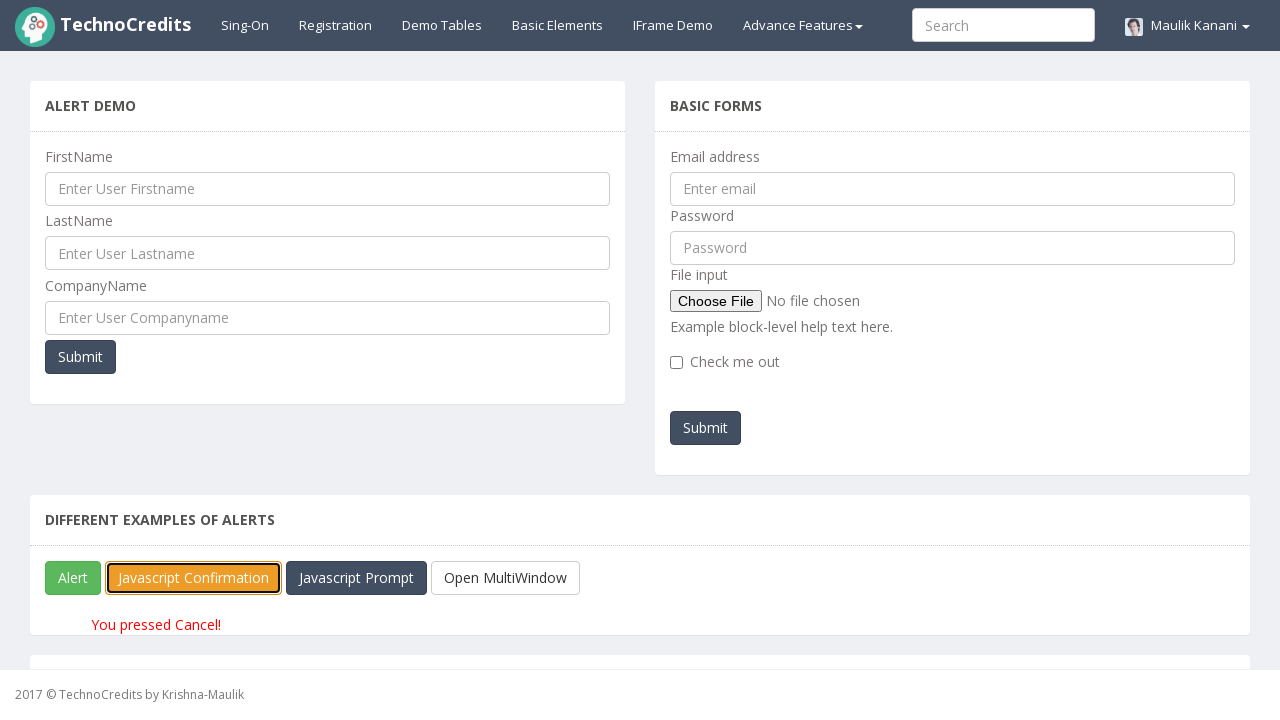

Accepted JavaScript confirmation dialog by clicking OK
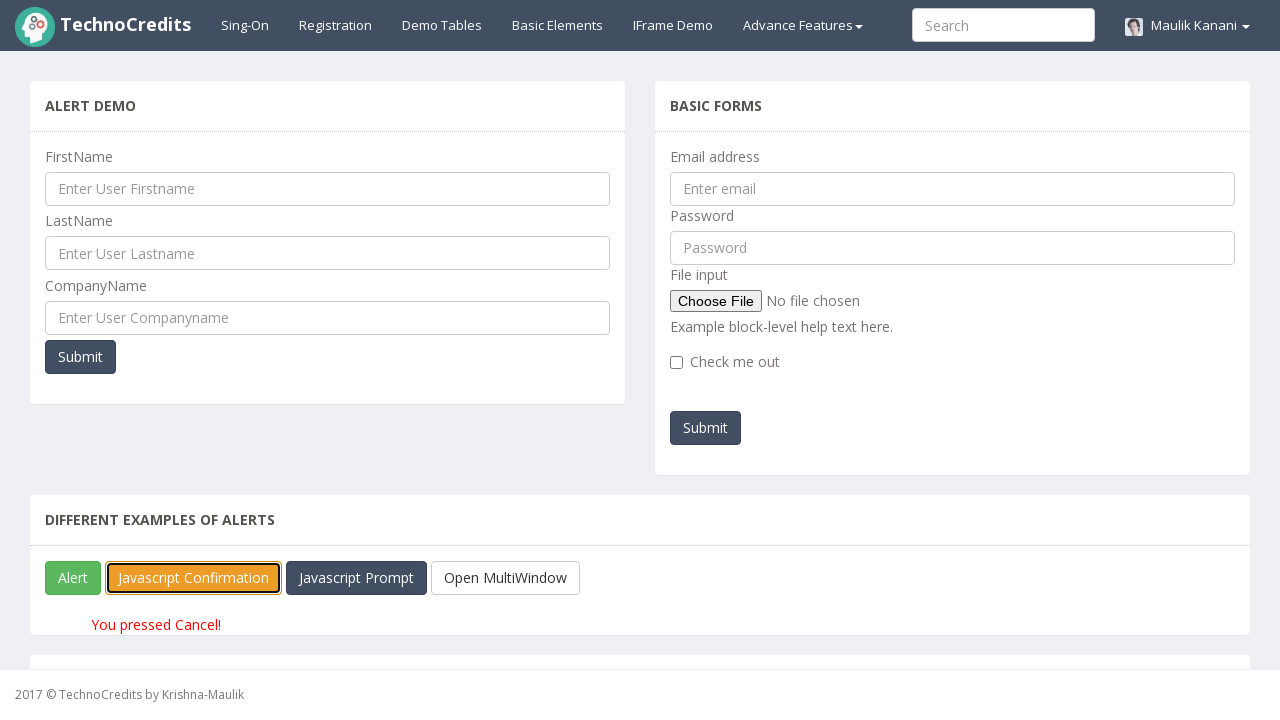

Waited 1 second for result text to update
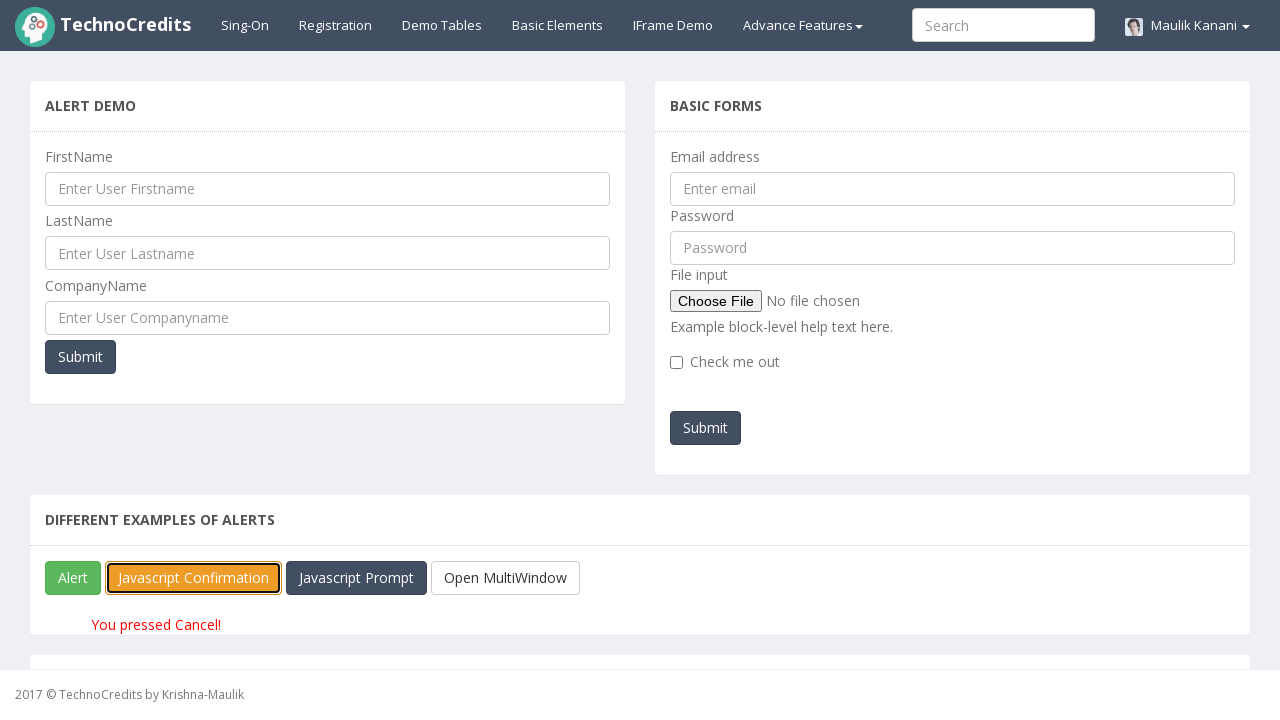

Clicked JavaScript confirmation box again at (194, 578) on #javascriptConfirmBox
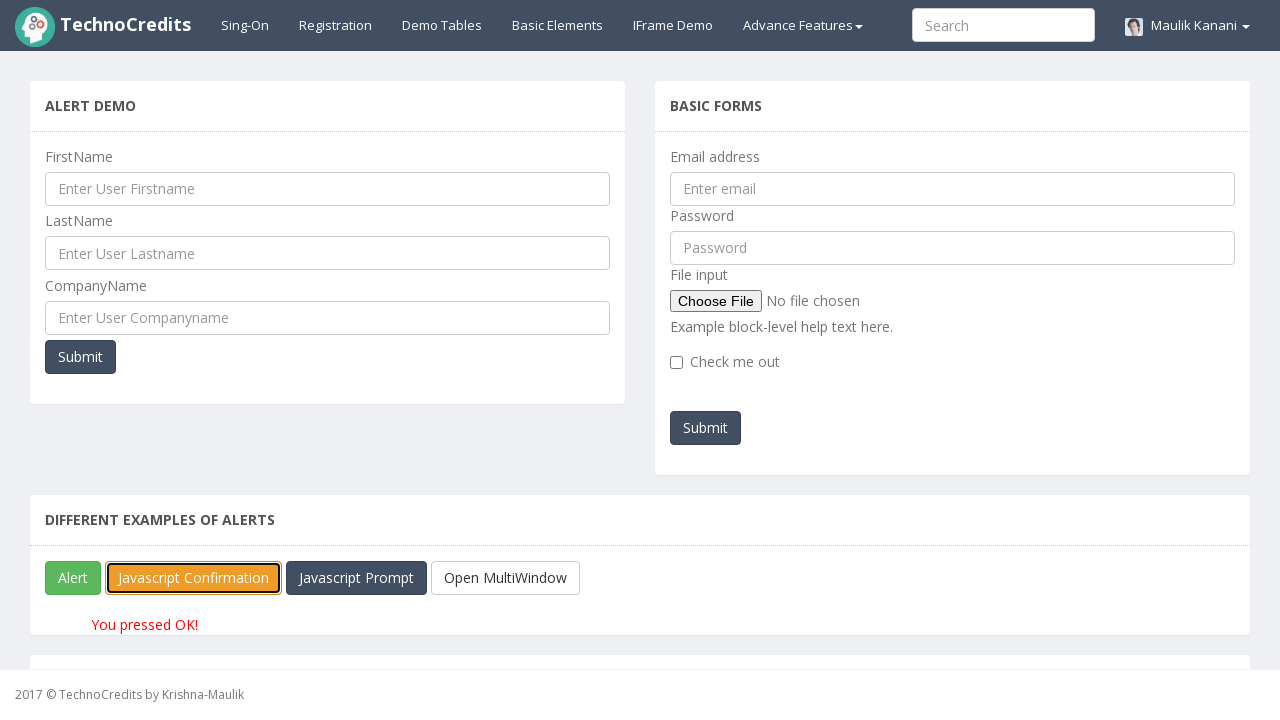

Dismissed JavaScript confirmation dialog by clicking Cancel
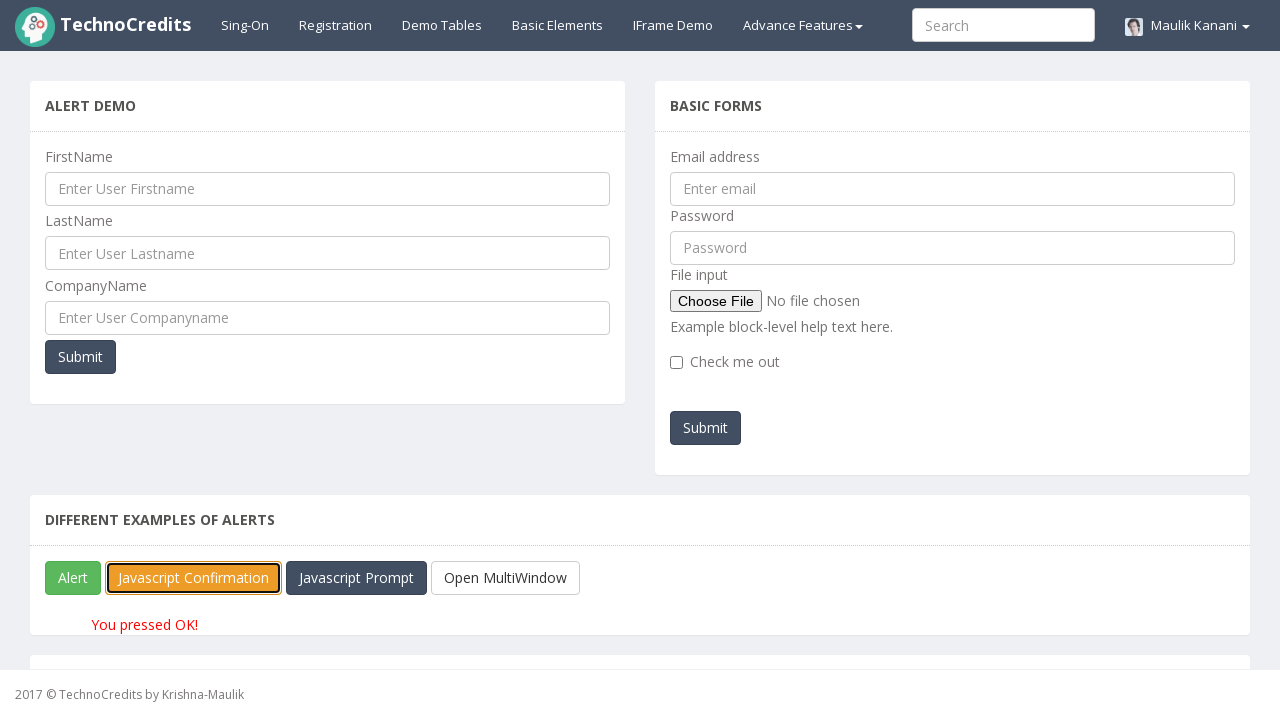

Verified result text is displayed in #pgraphdemo
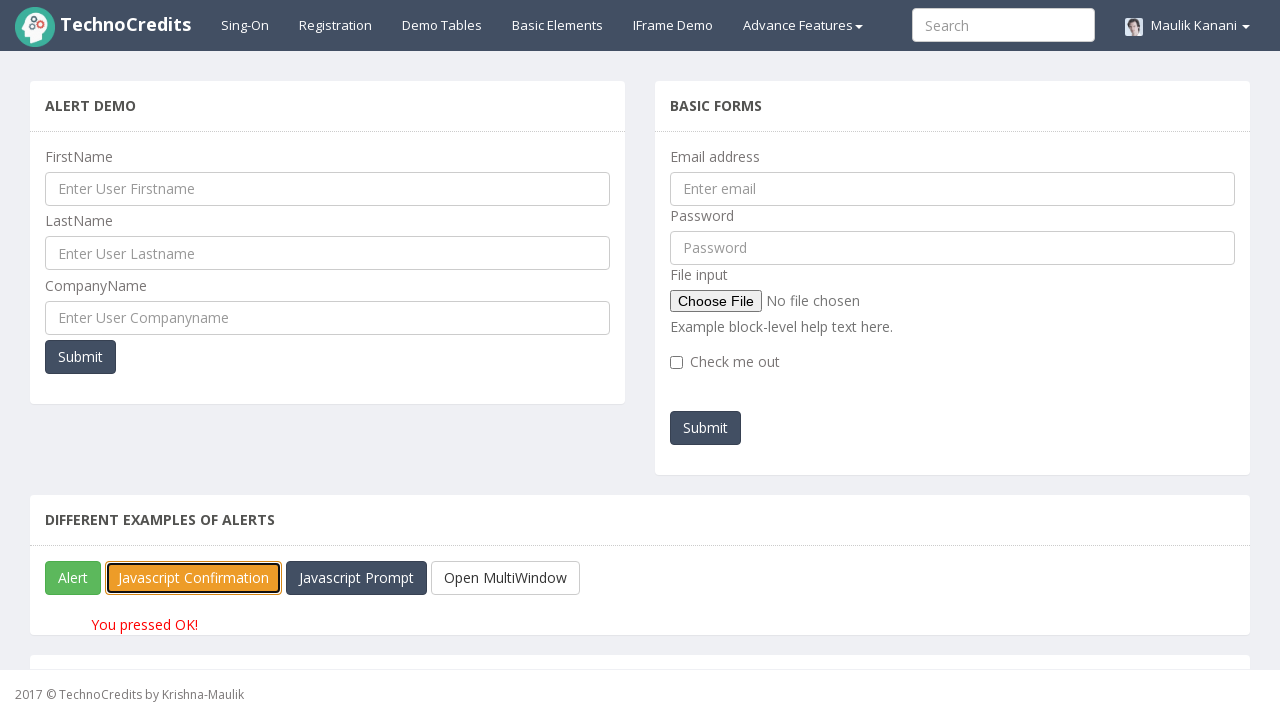

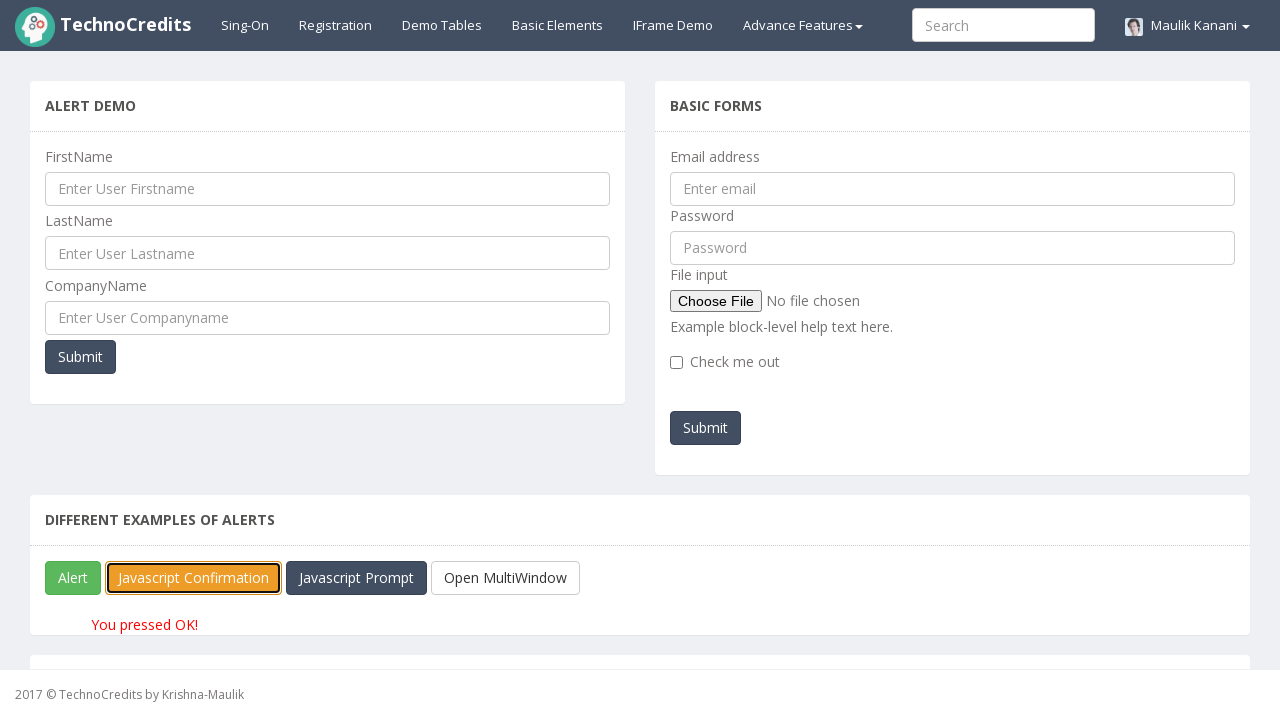